Tests that todo data persists after page reload

Starting URL: https://demo.playwright.dev/todomvc

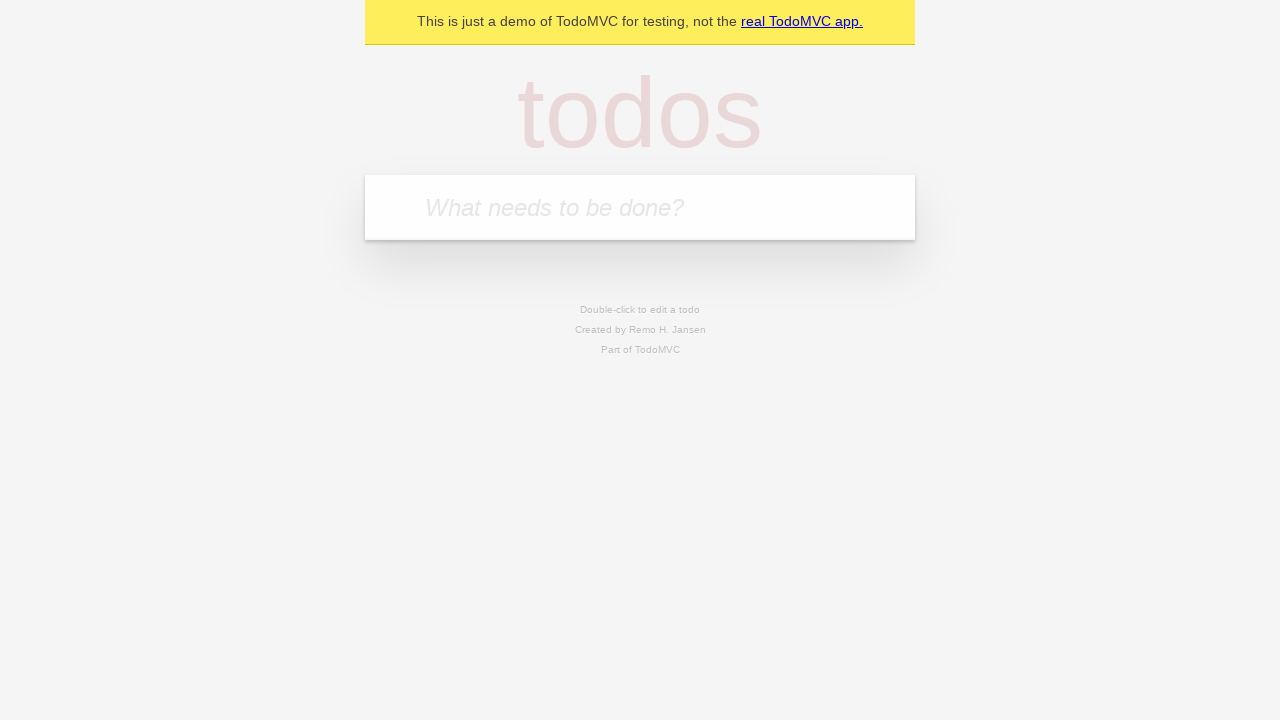

Filled todo input with 'buy some cheese' on internal:attr=[placeholder="What needs to be done?"i]
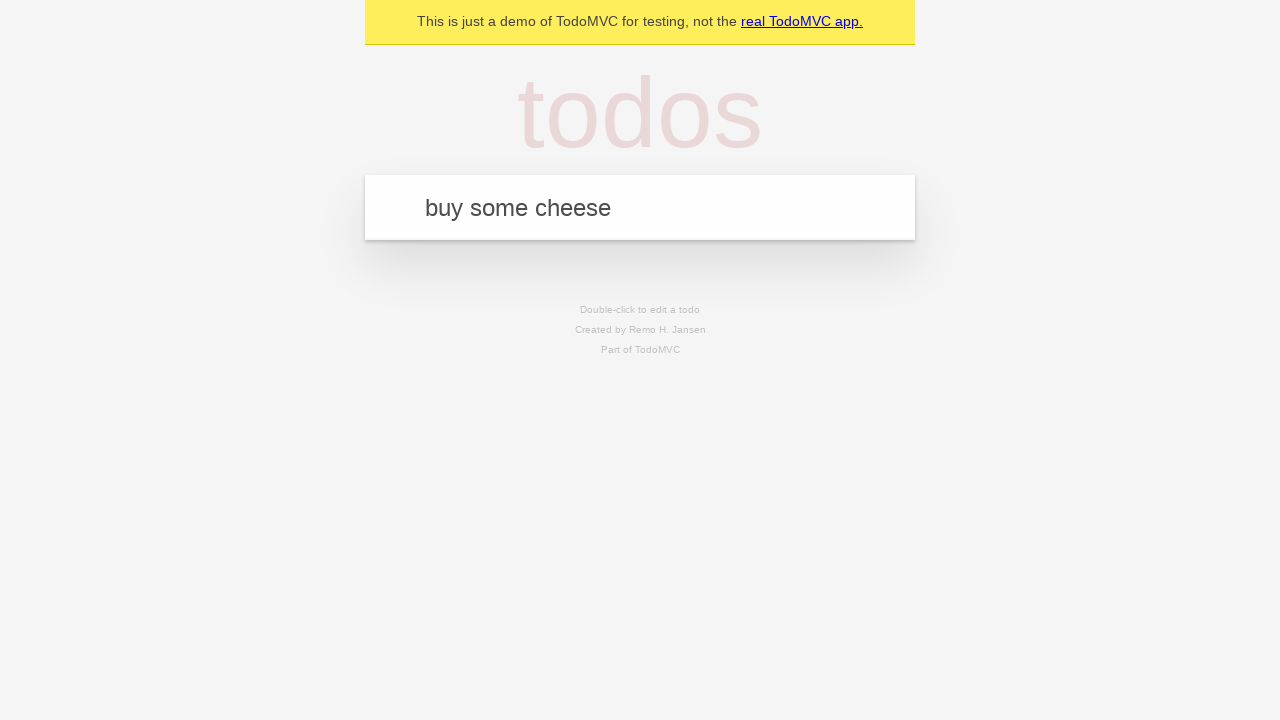

Pressed Enter to create first todo on internal:attr=[placeholder="What needs to be done?"i]
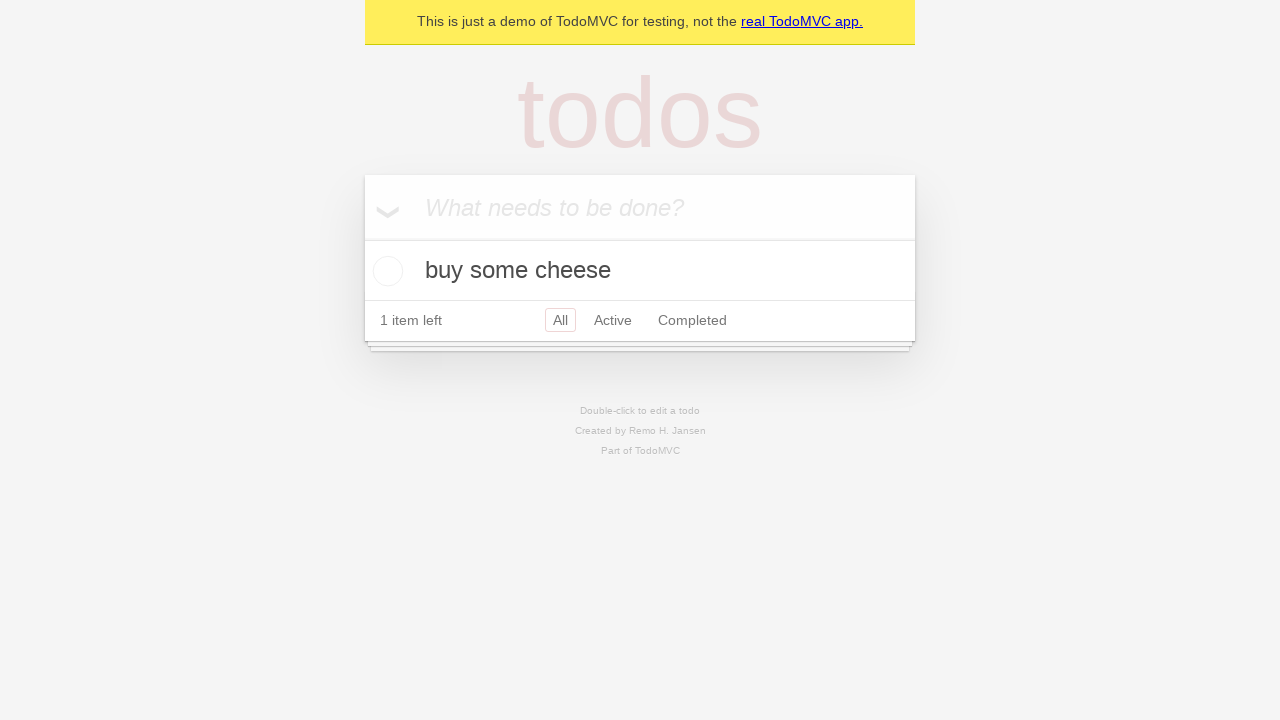

Filled todo input with 'feed the cat' on internal:attr=[placeholder="What needs to be done?"i]
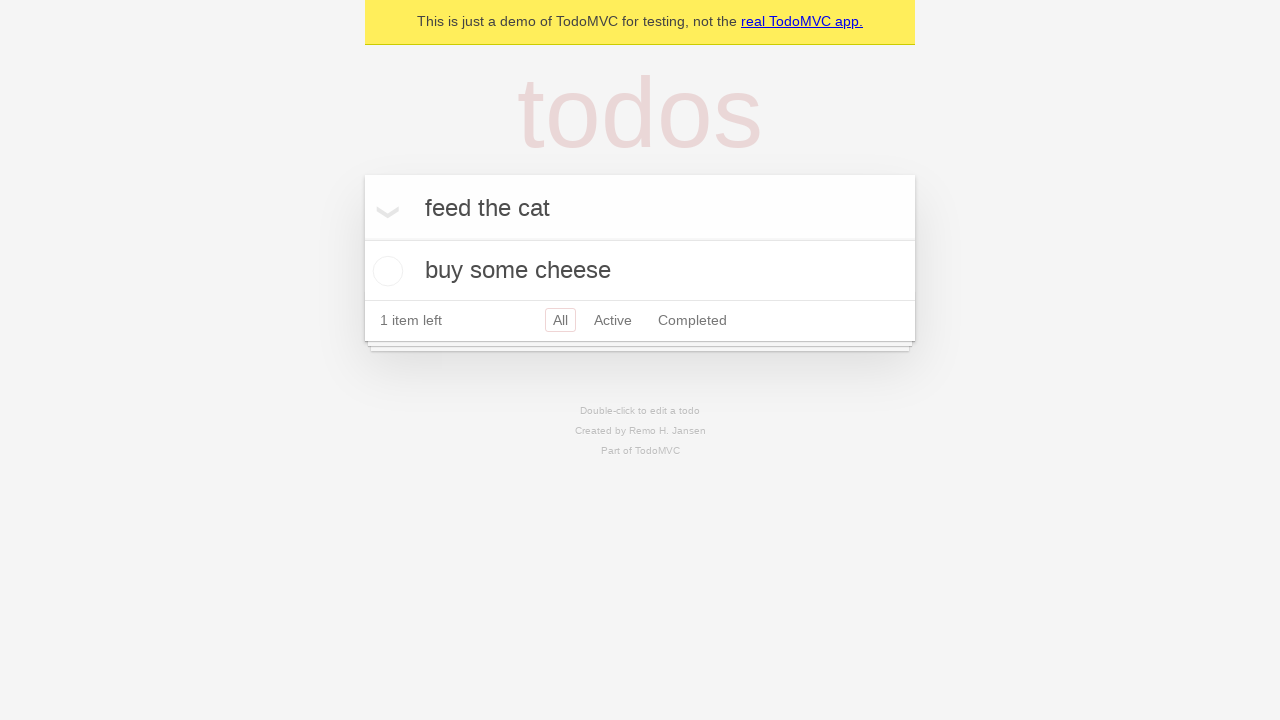

Pressed Enter to create second todo on internal:attr=[placeholder="What needs to be done?"i]
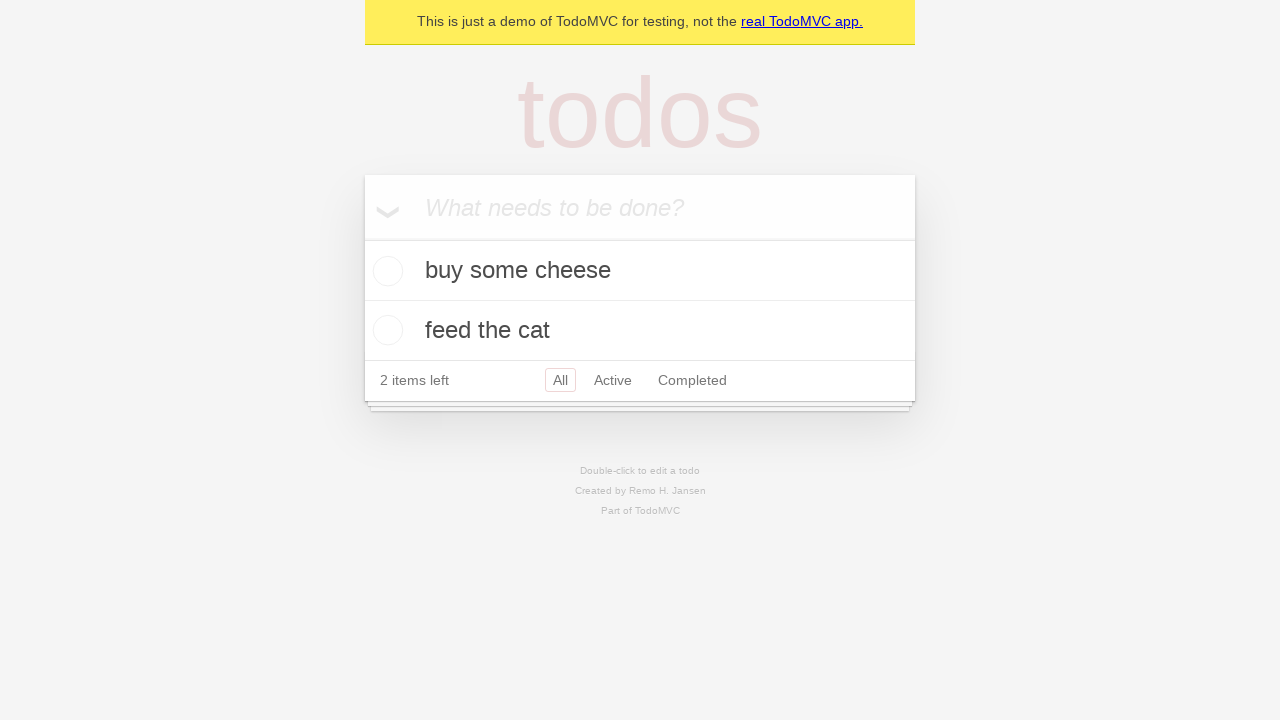

Checked the first todo item at (385, 271) on internal:testid=[data-testid="todo-item"s] >> nth=0 >> internal:role=checkbox
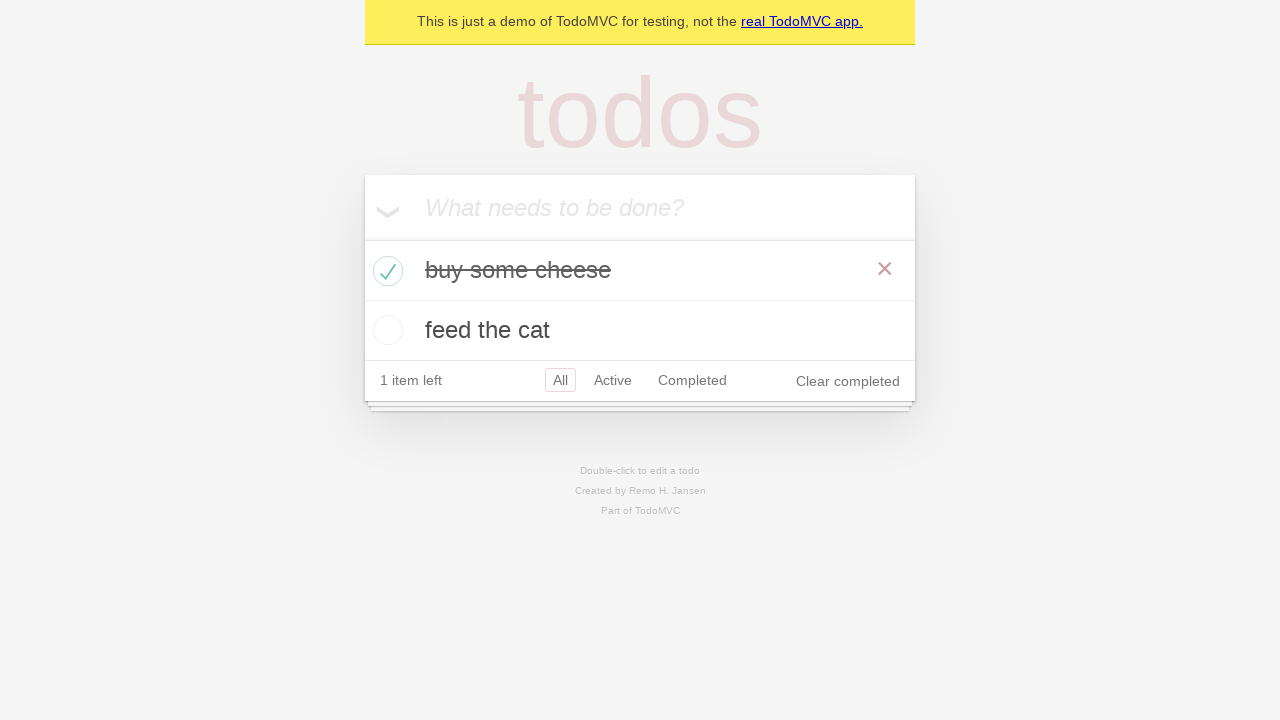

Reloaded the page
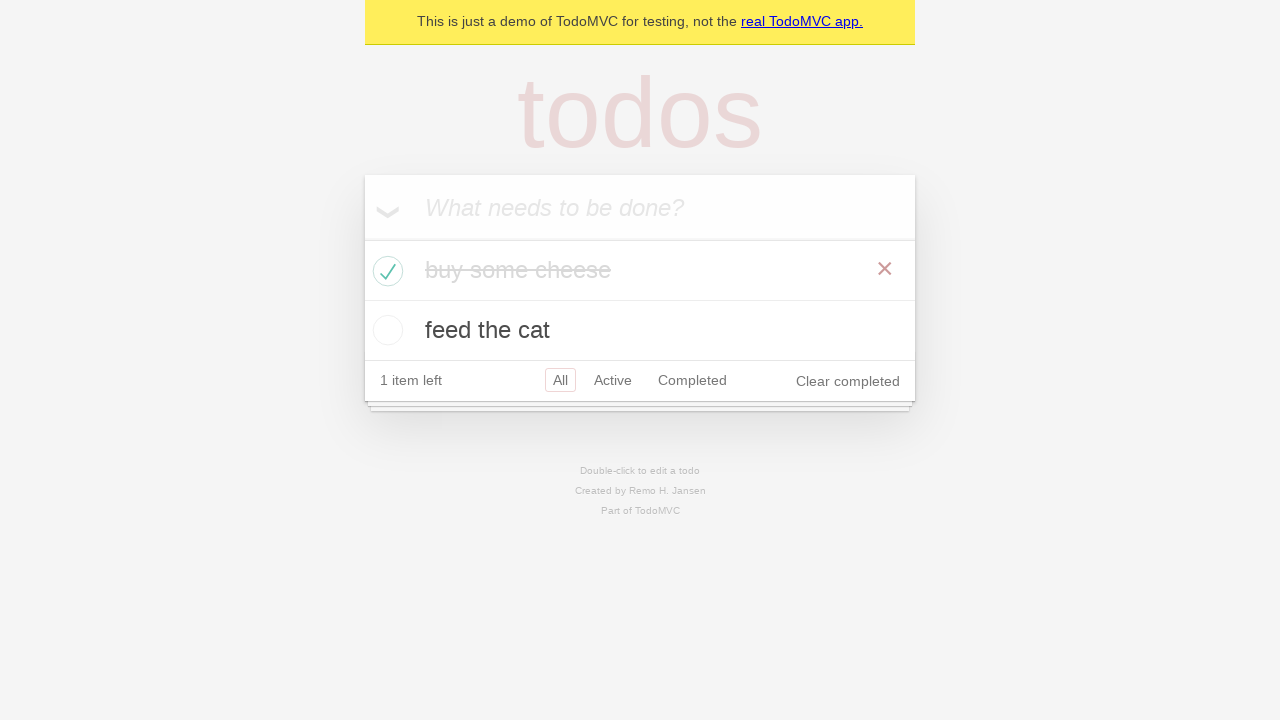

Todo items reappeared after page reload - data persisted successfully
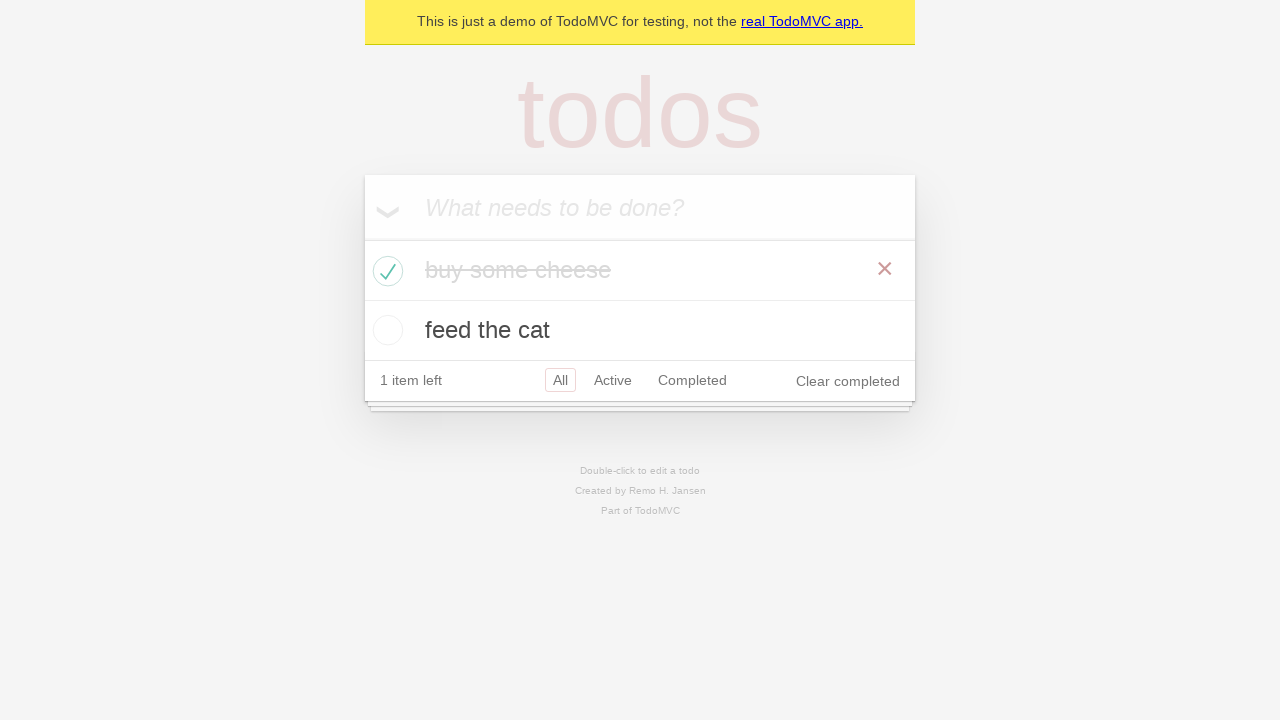

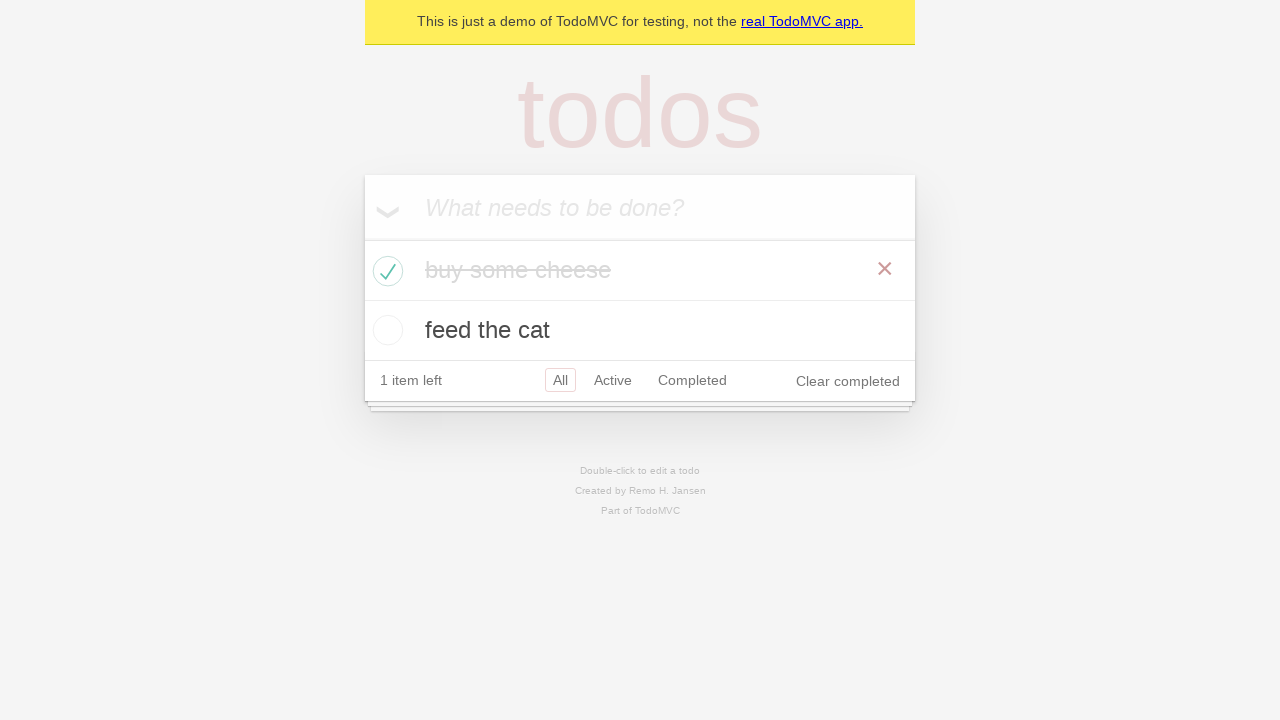